Tests staying on the current page by clicking a button, dismissing the JavaScript alert, and verifying the confirmation text appears

Starting URL: https://kristinek.github.io/site/examples/alerts_popups

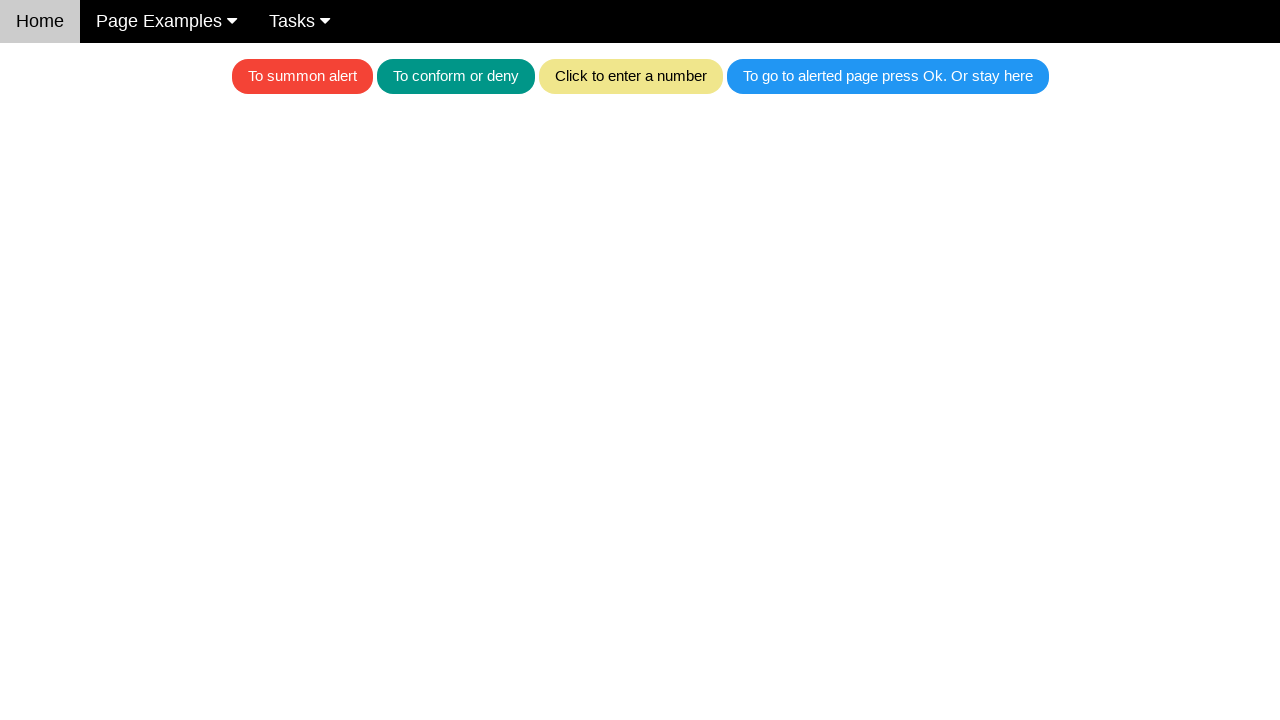

Set up dialog handler to dismiss alerts
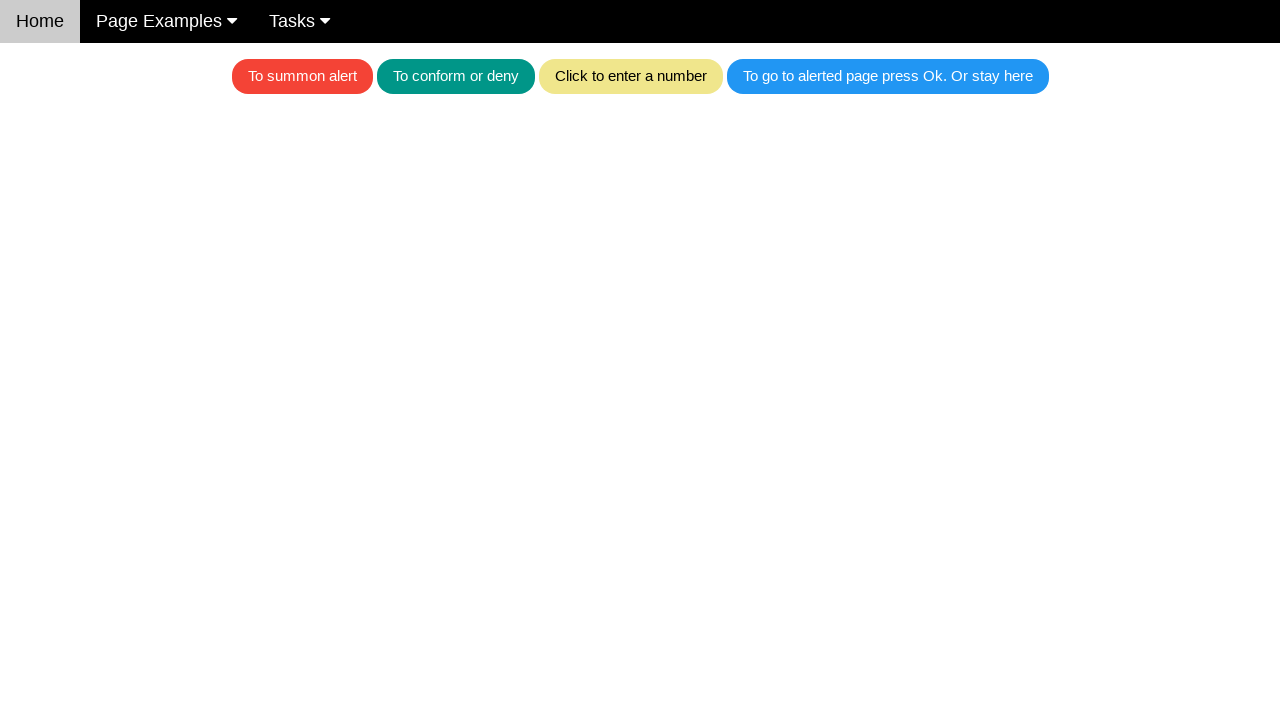

Clicked button to trigger JavaScript alert at (888, 76) on .w3-blue
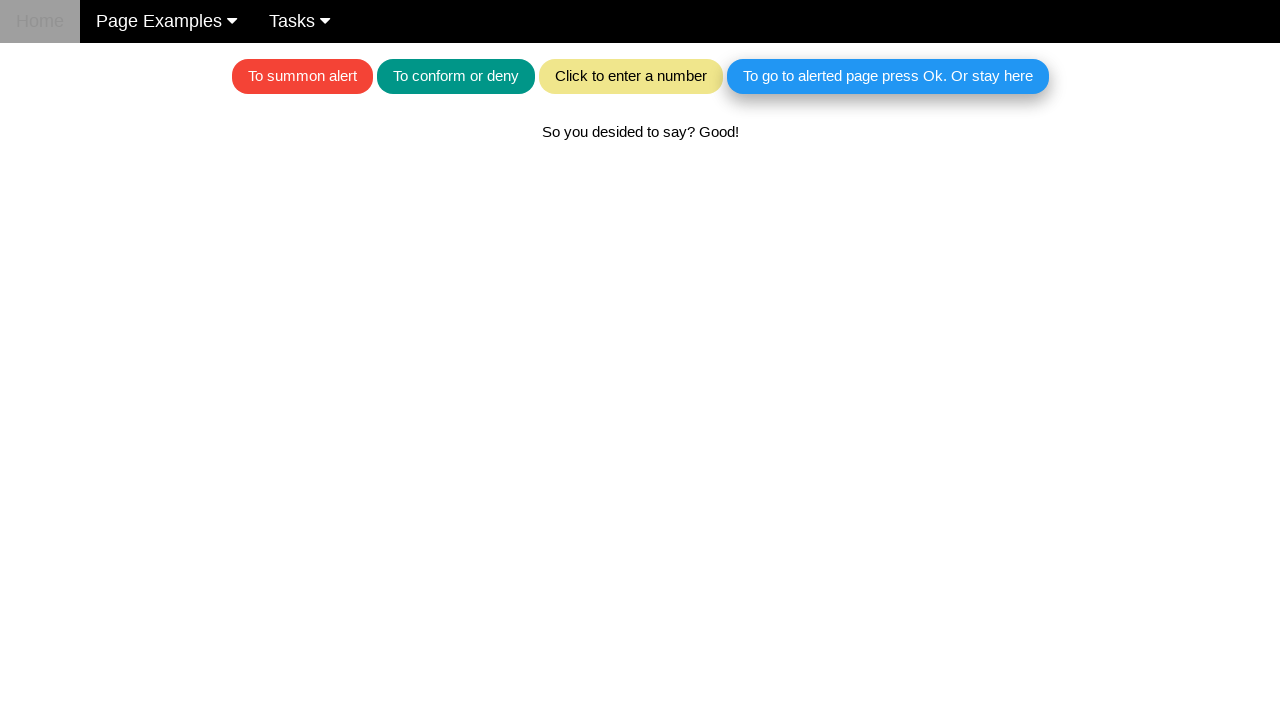

Confirmation text appeared after dismissing alert
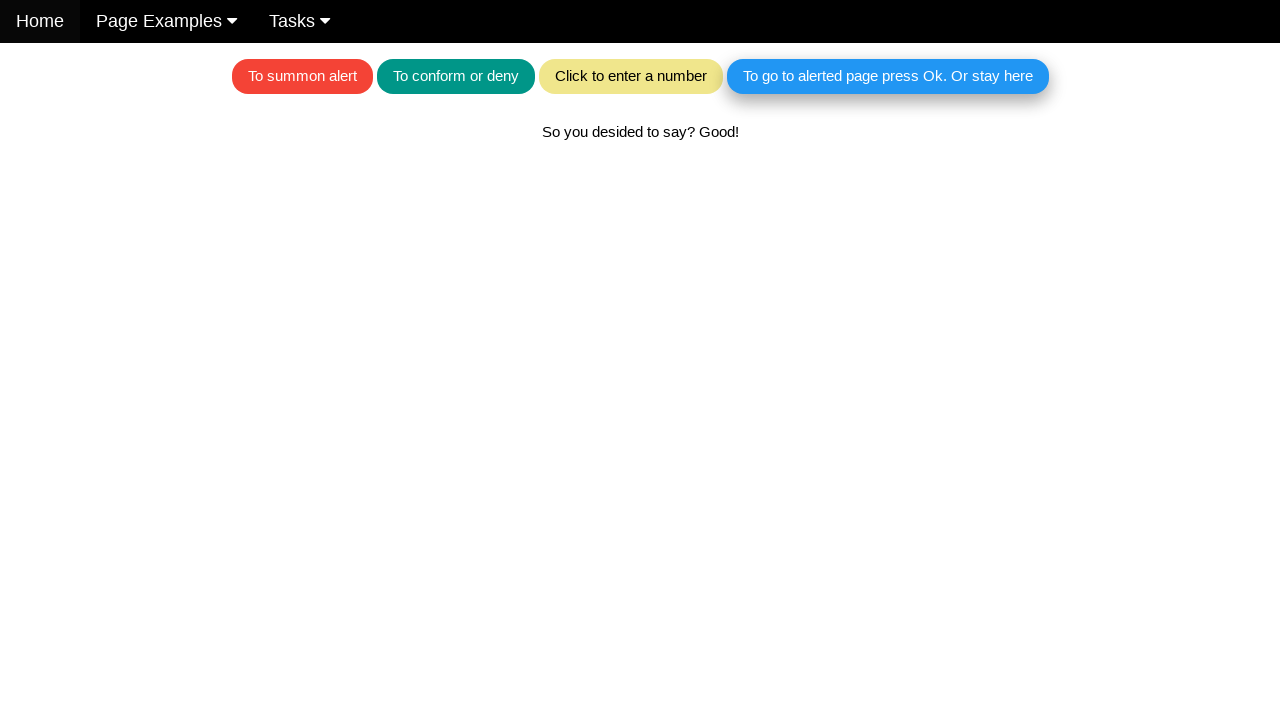

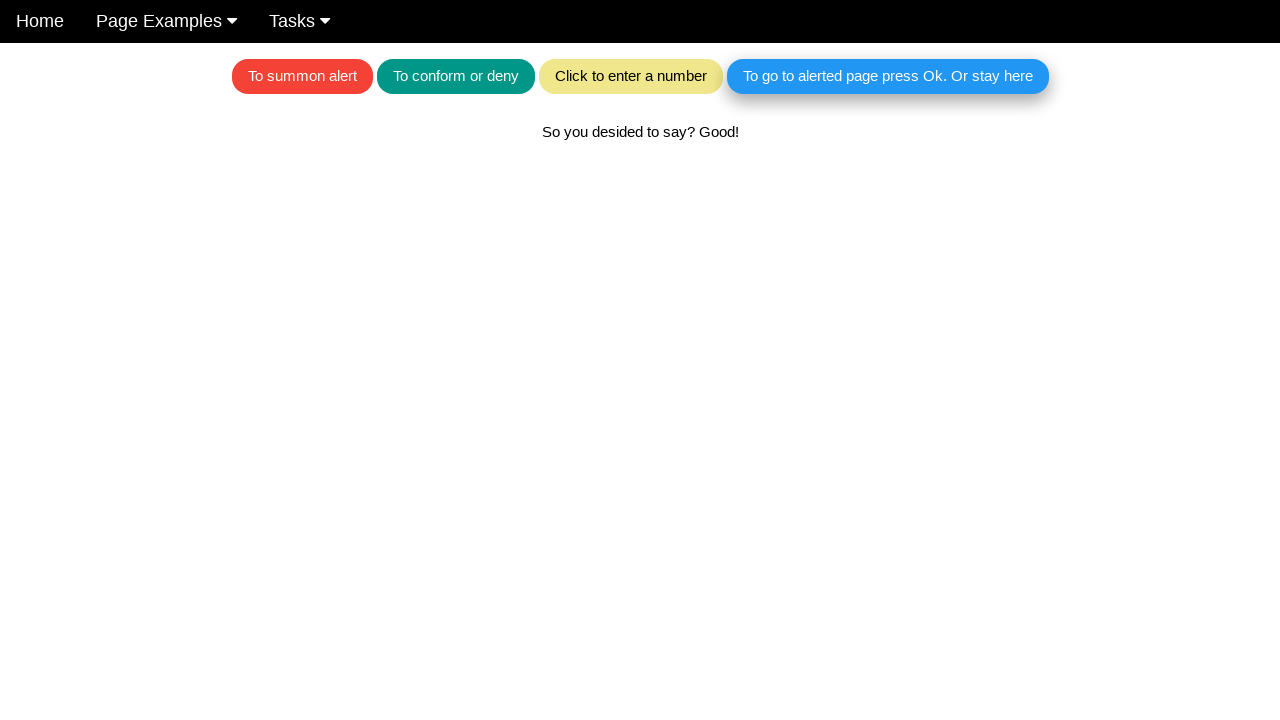